Navigates to a text box form page and verifies that the submit button element is present and enabled on the page

Starting URL: https://demoqa.com/text-box

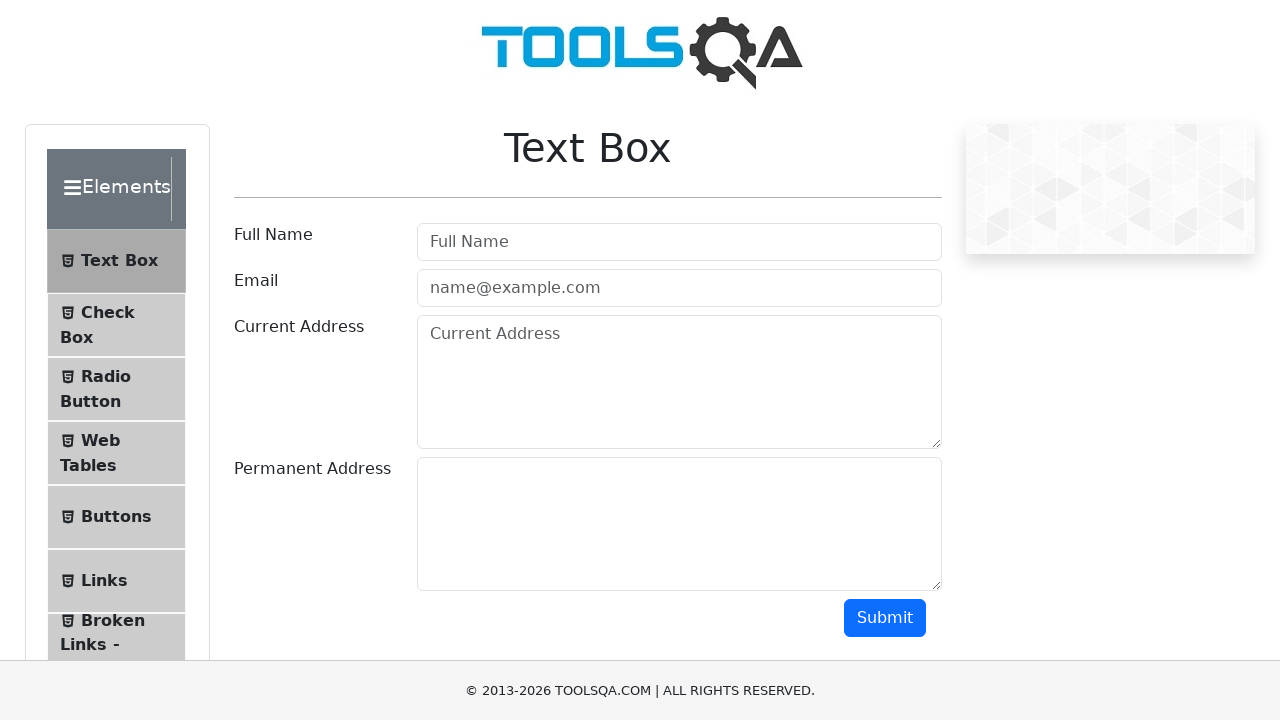

Navigated to text box form page at https://demoqa.com/text-box
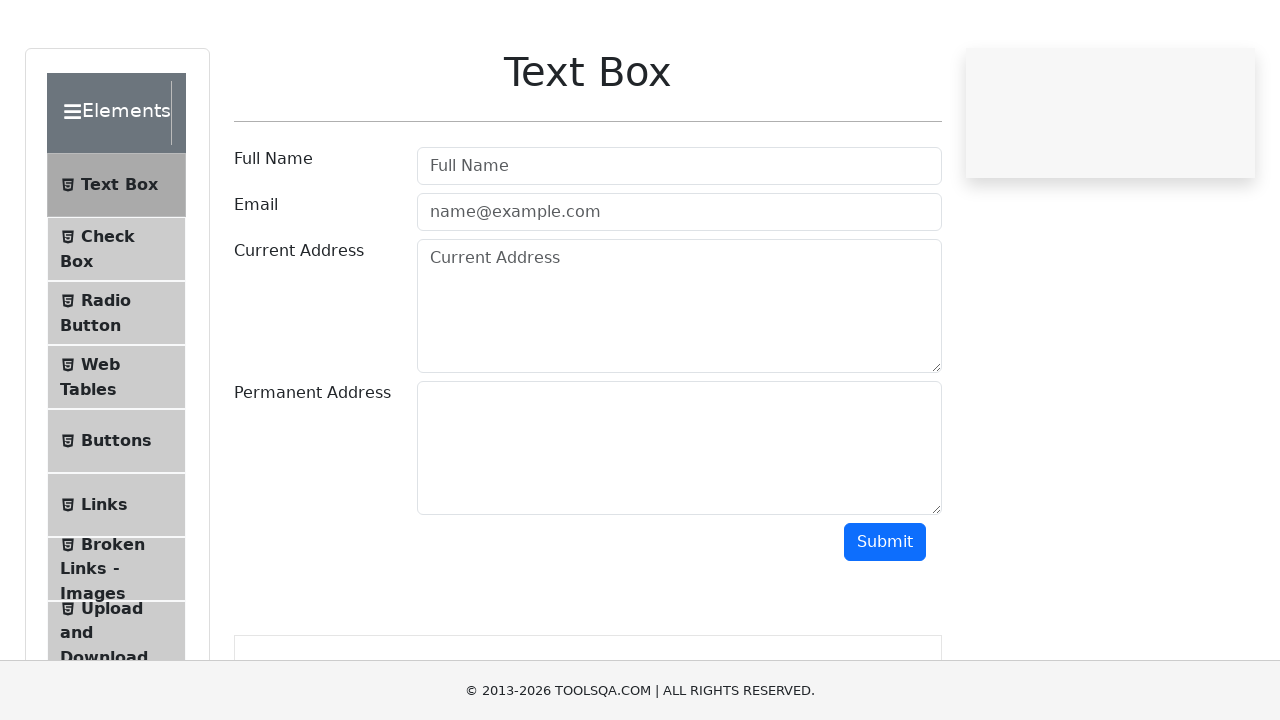

Located submit button element
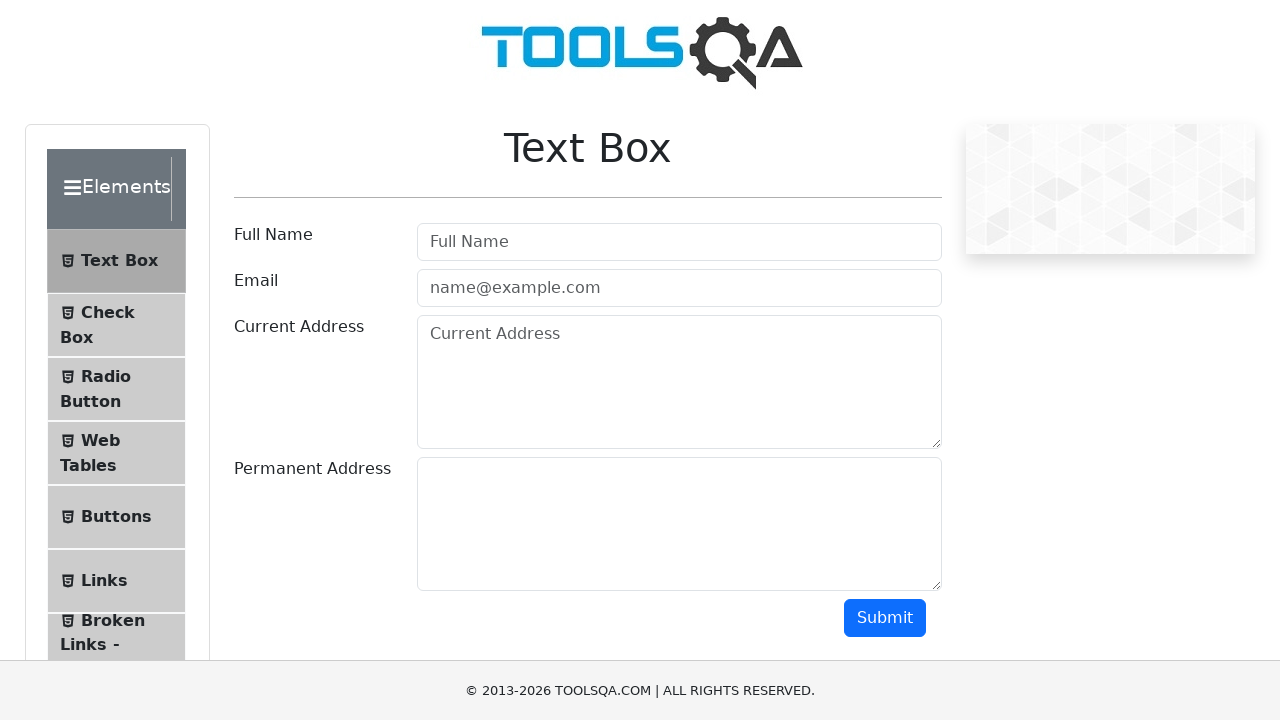

Submit button is present and enabled on the page
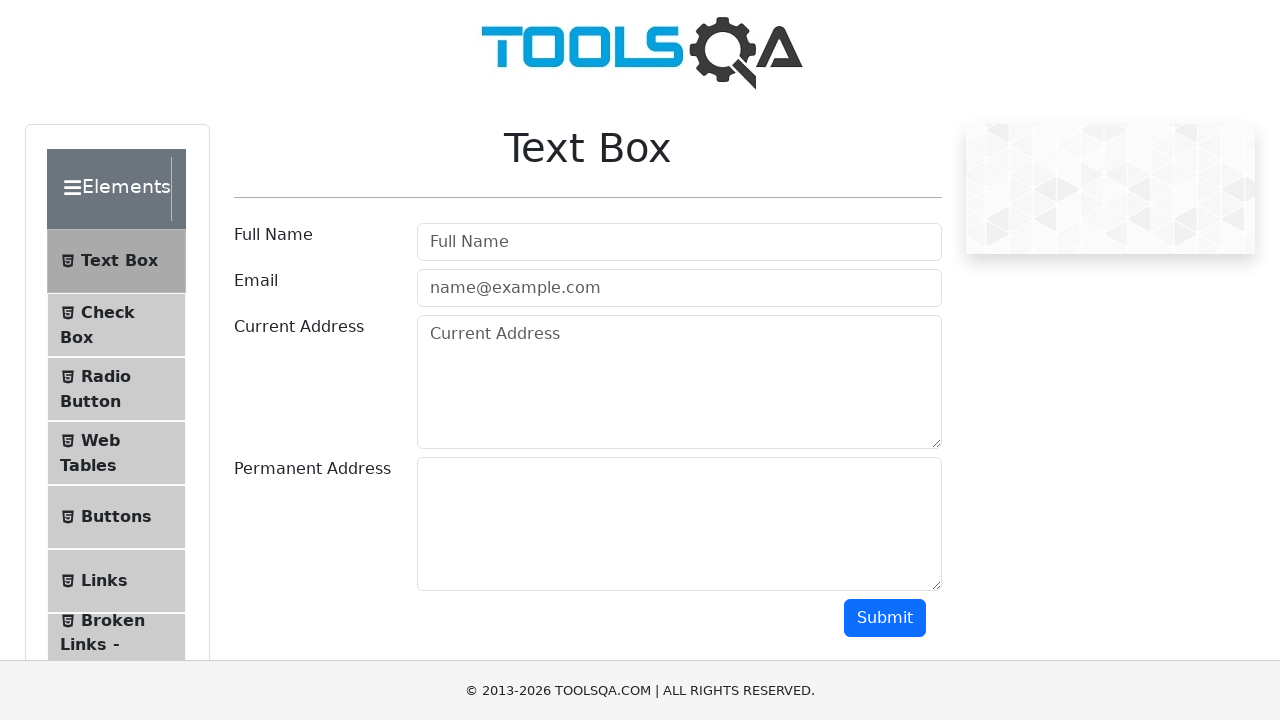

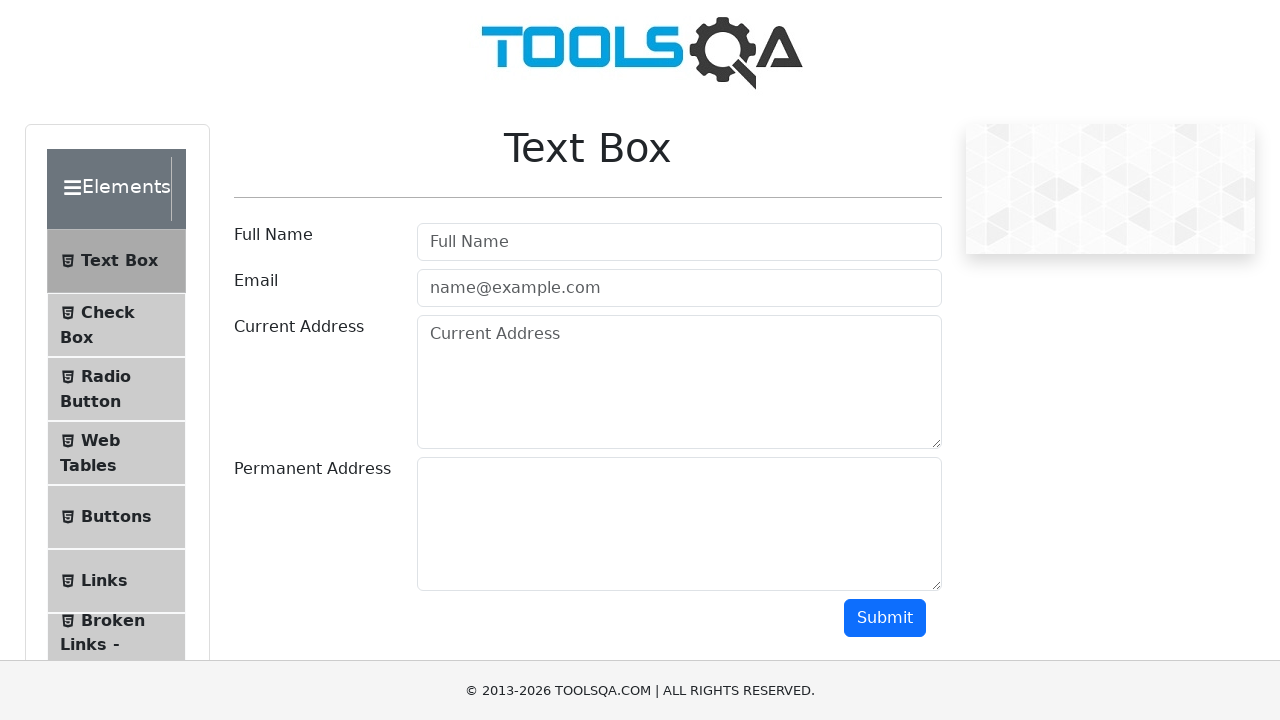